Tests account registration form by filling in all required fields including first name, last name, email, telephone, password and password confirmation

Starting URL: https://naveenautomationlabs.com/opencart/index.php?route=account/register

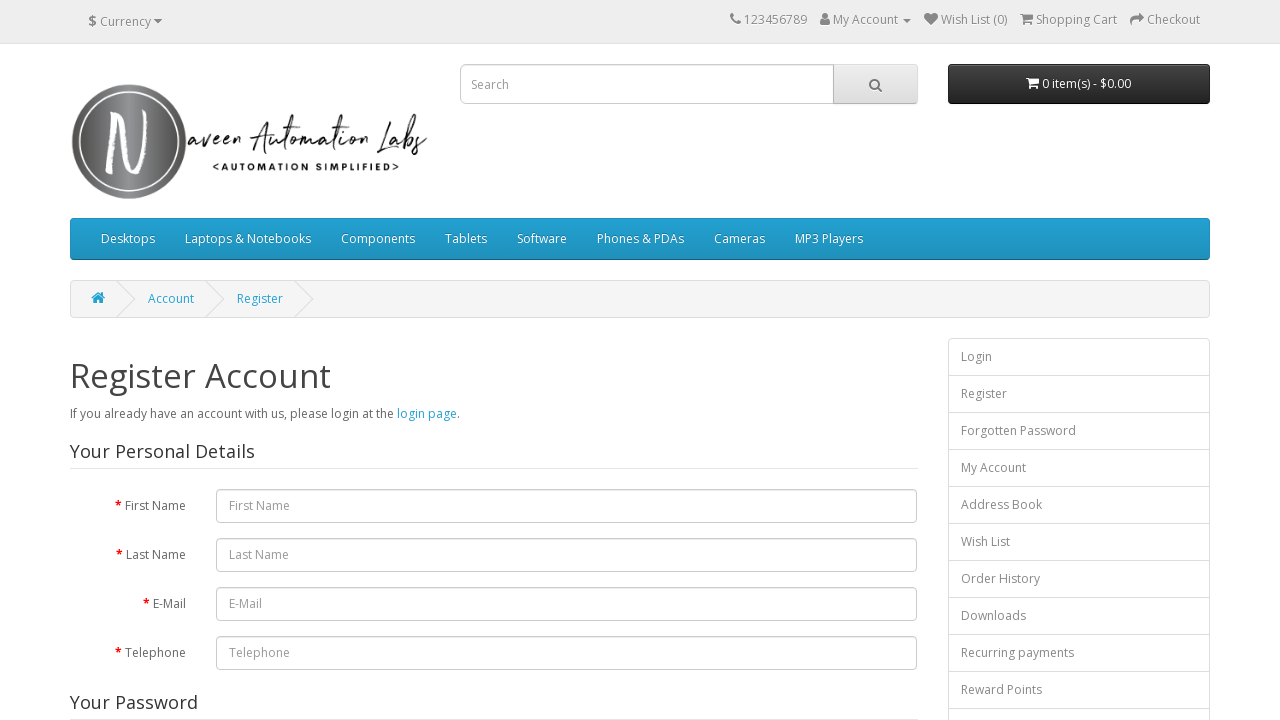

Filled first name field with 'madhvi' on #input-firstname
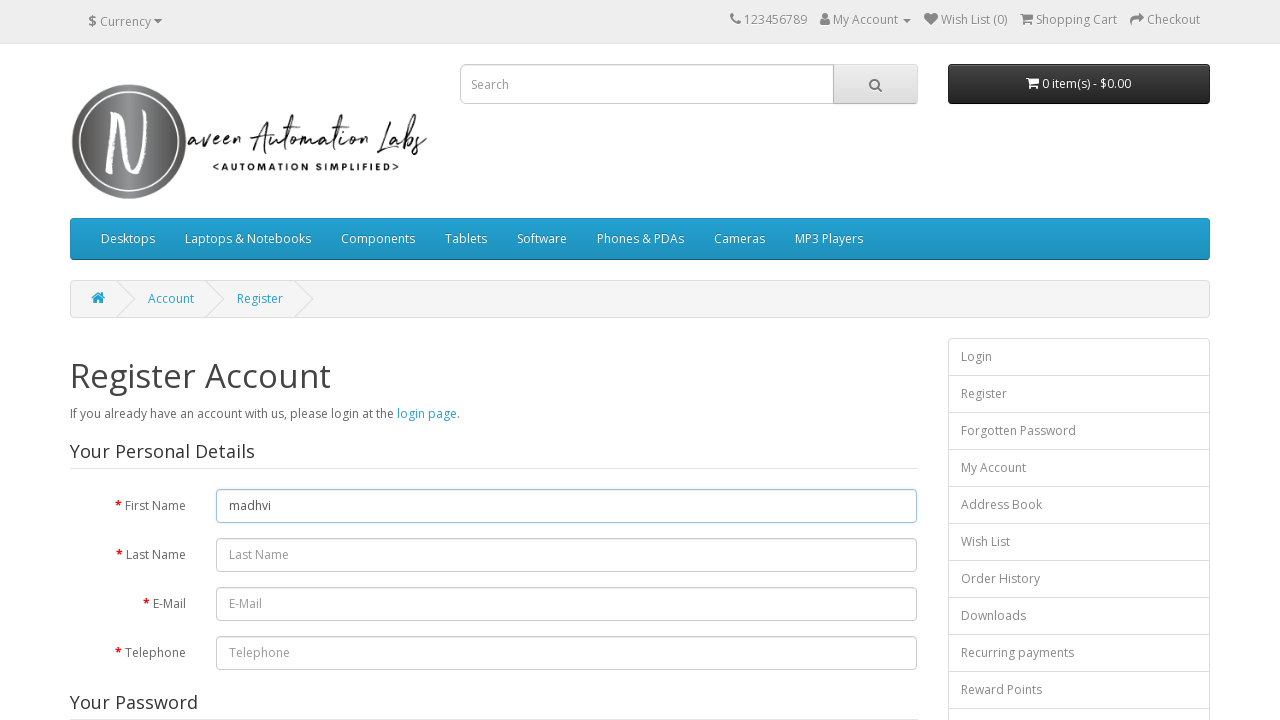

Filled last name field with 'rao' on #input-lastname
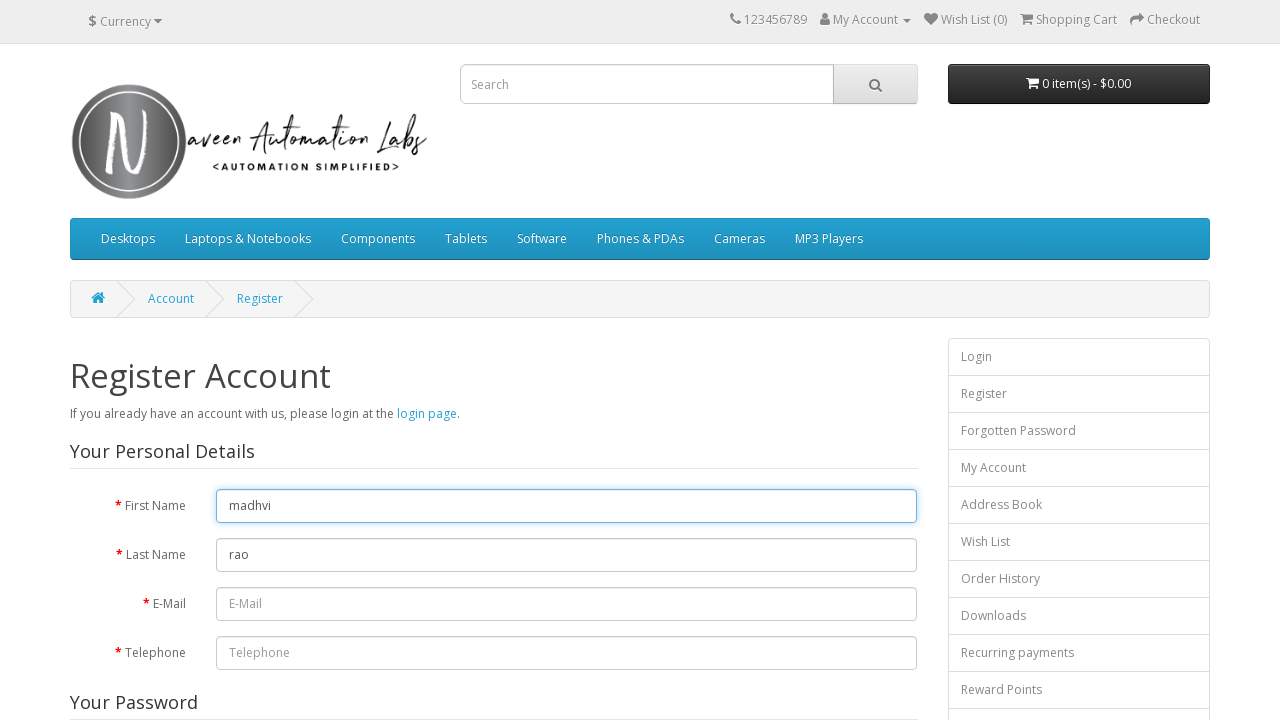

Filled email field with 'madhu123@gmail.com' on #input-email
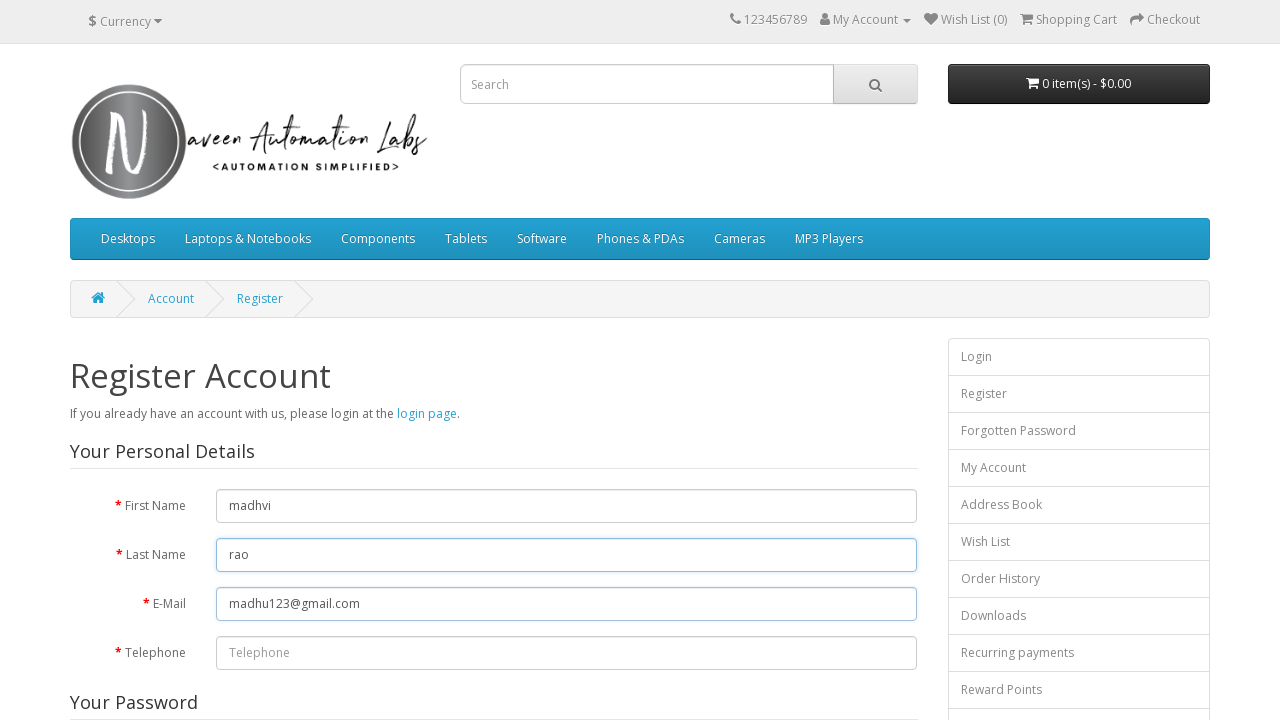

Filled telephone field with '9736151234' on #input-telephone
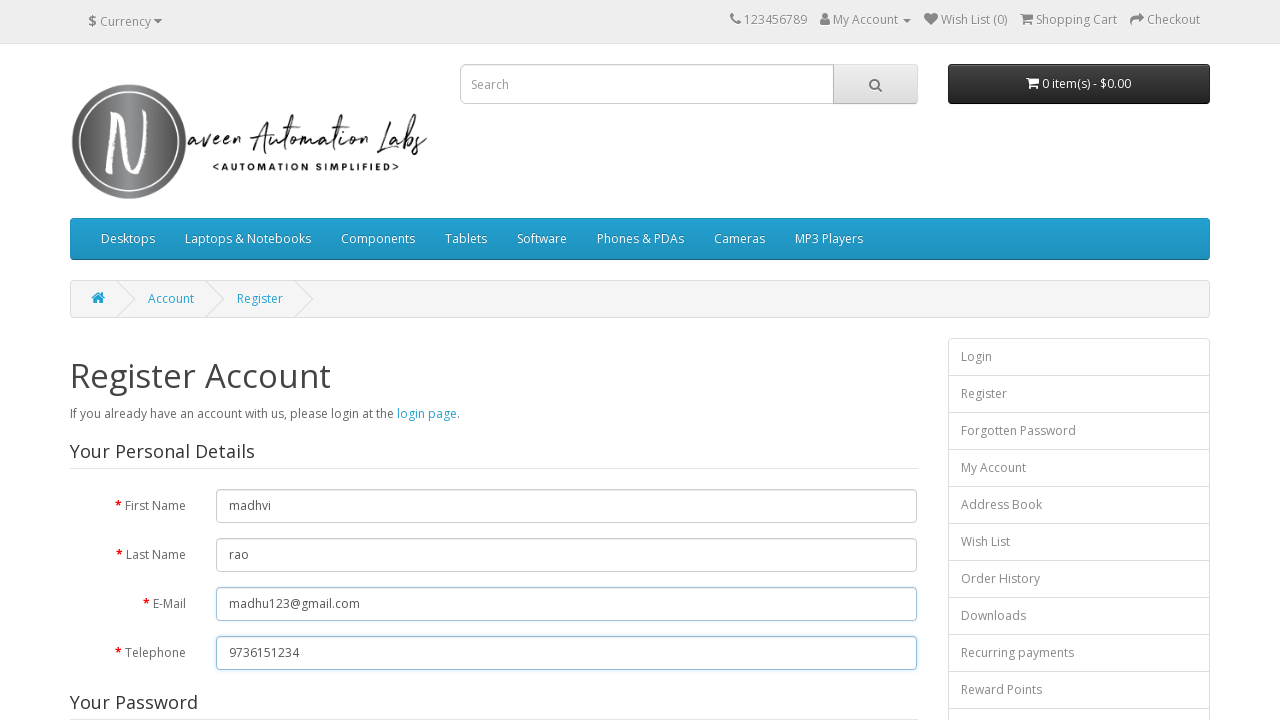

Filled password field with 'madhu@123' on #input-password
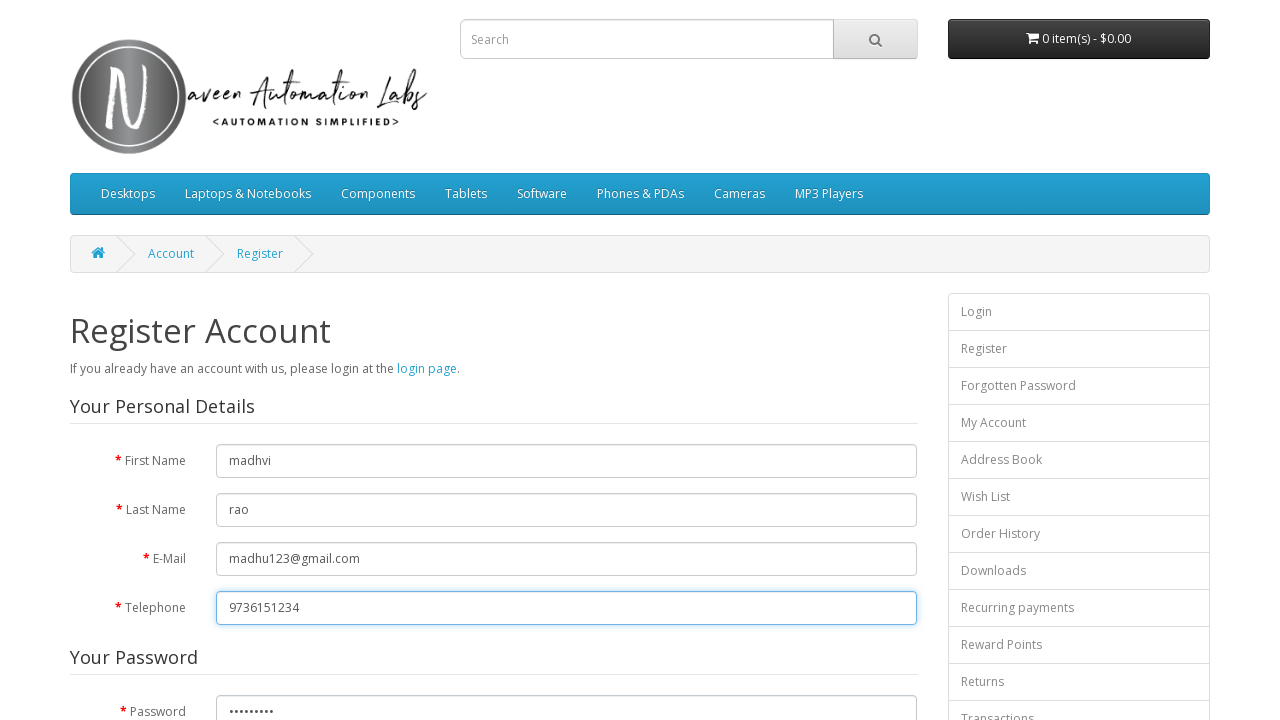

Filled confirm password field with 'madhu@123' on #input-confirm
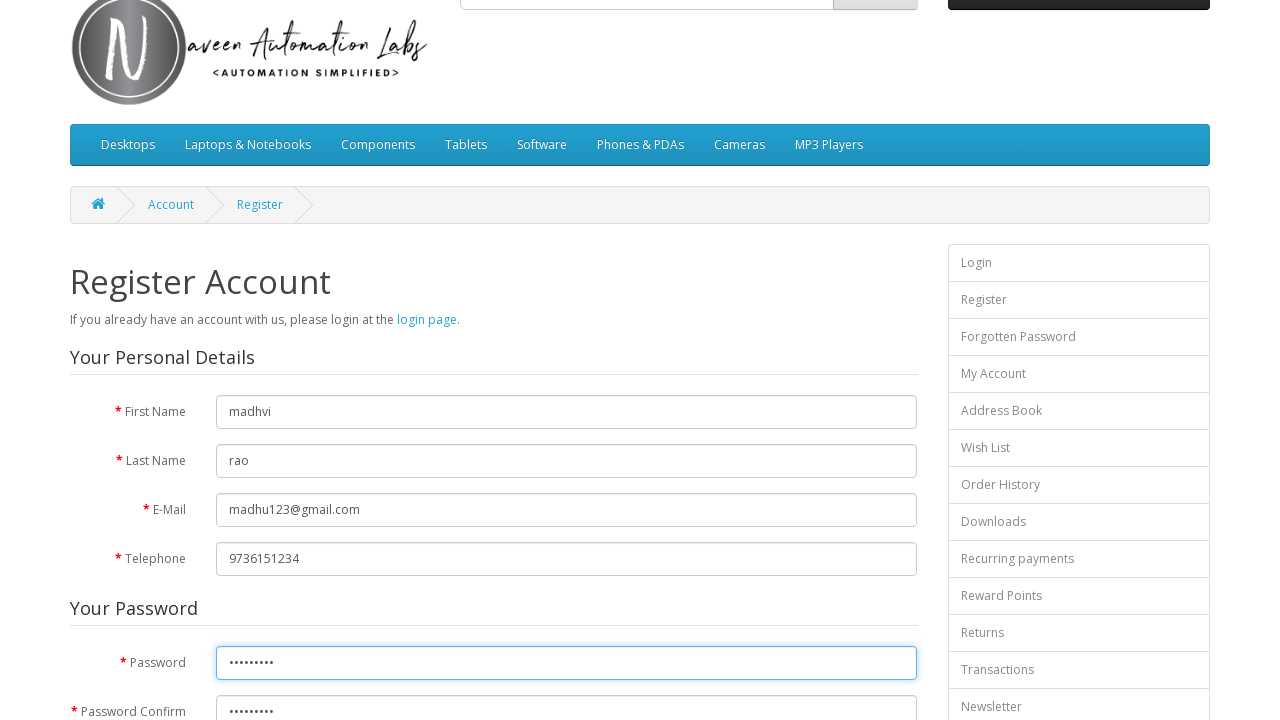

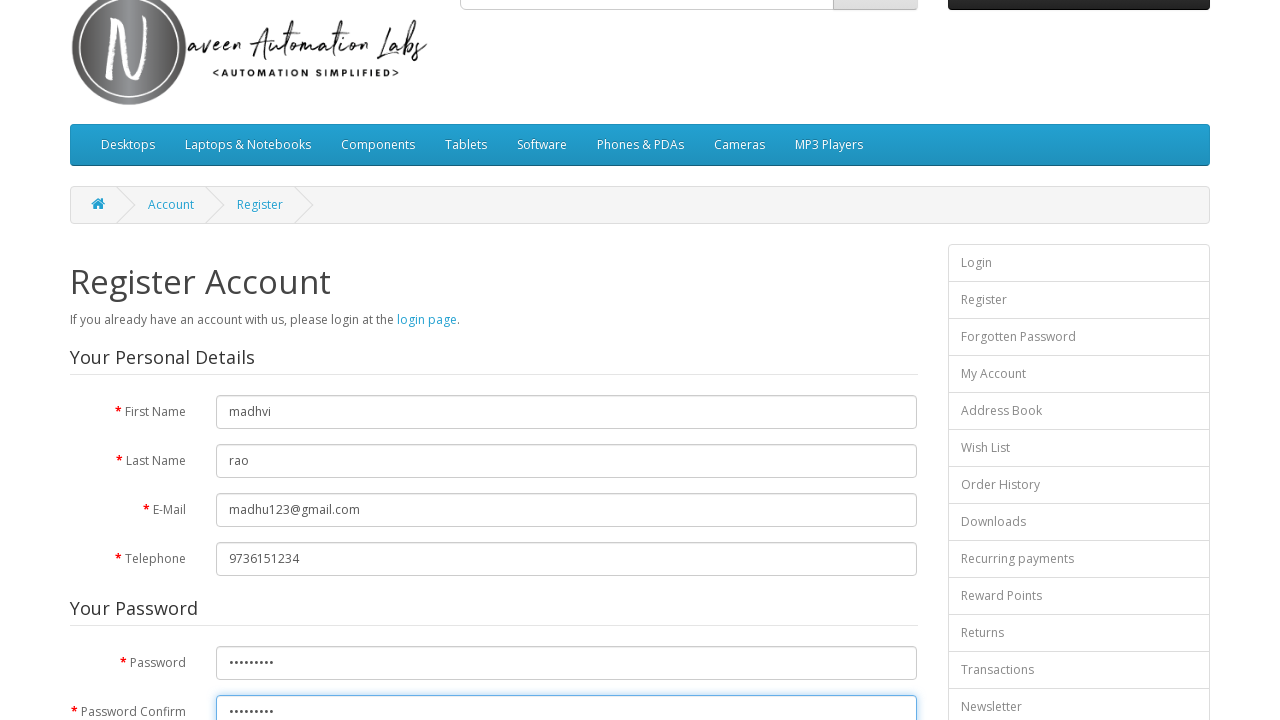